Opens EDSO website and maximizes the browser window

Starting URL: https://edso.in/

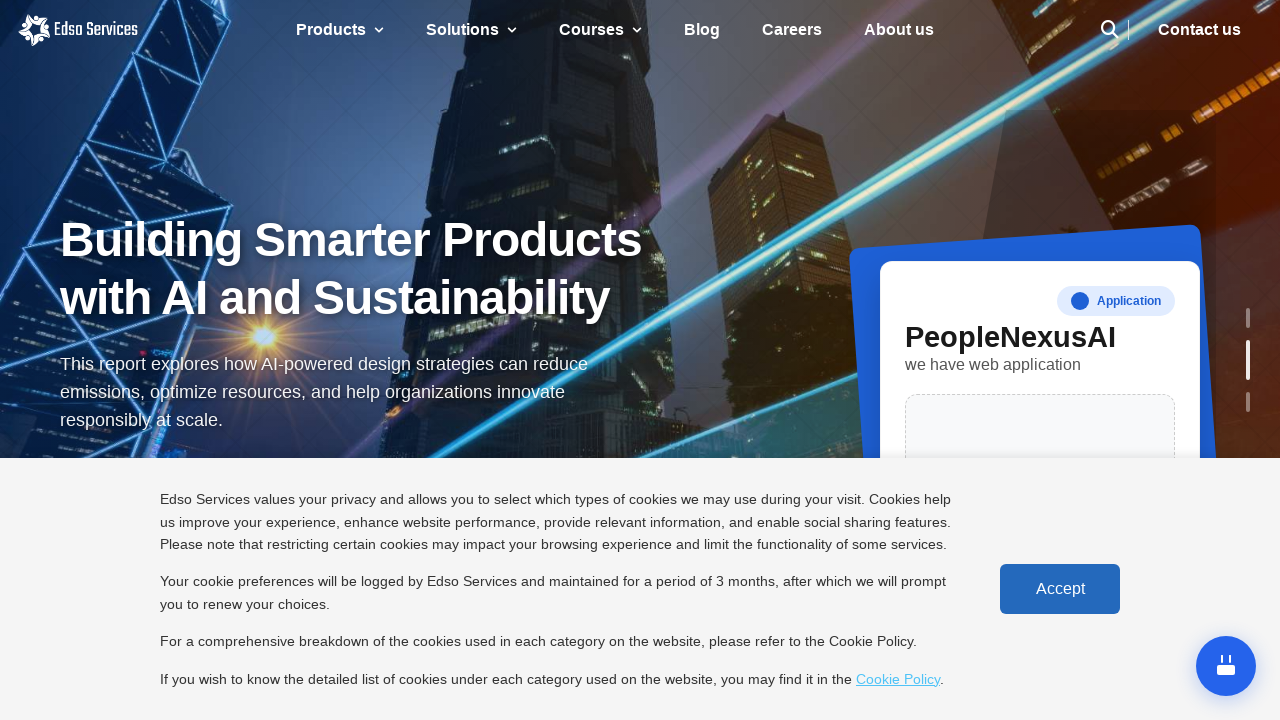

Navigated to EDSO website at https://edso.in/
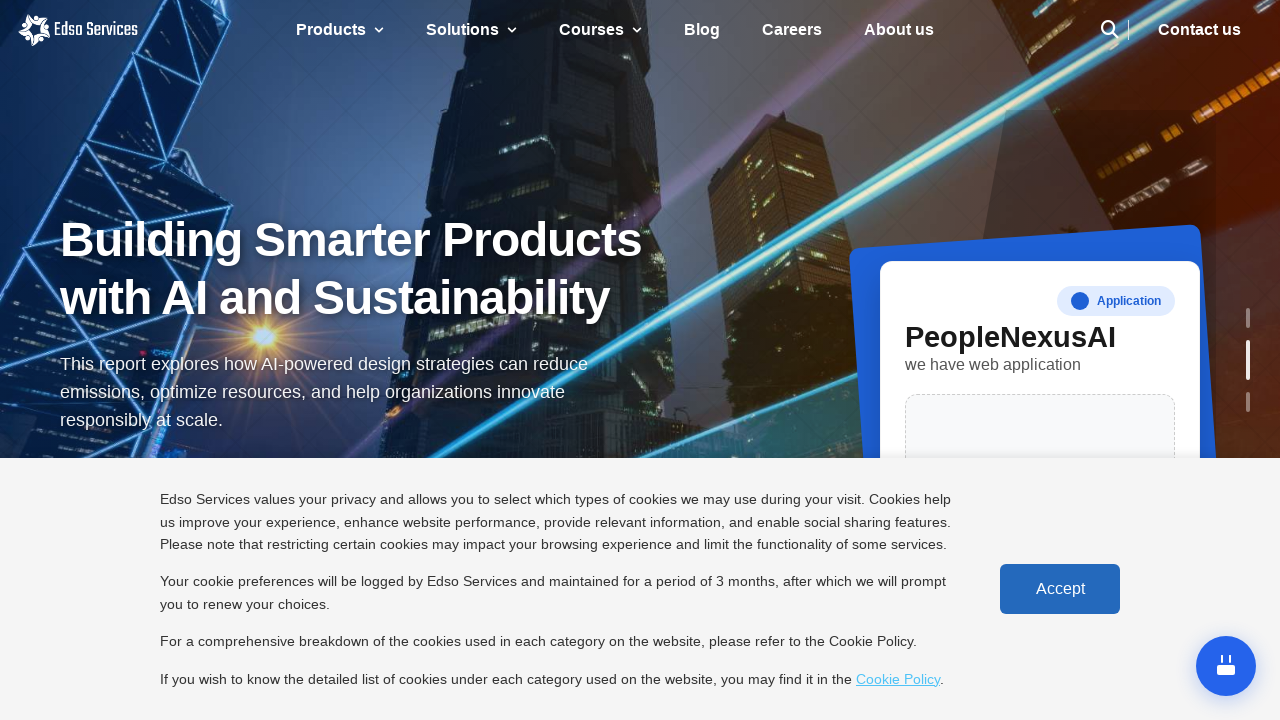

Maximized browser window to 1920x1080
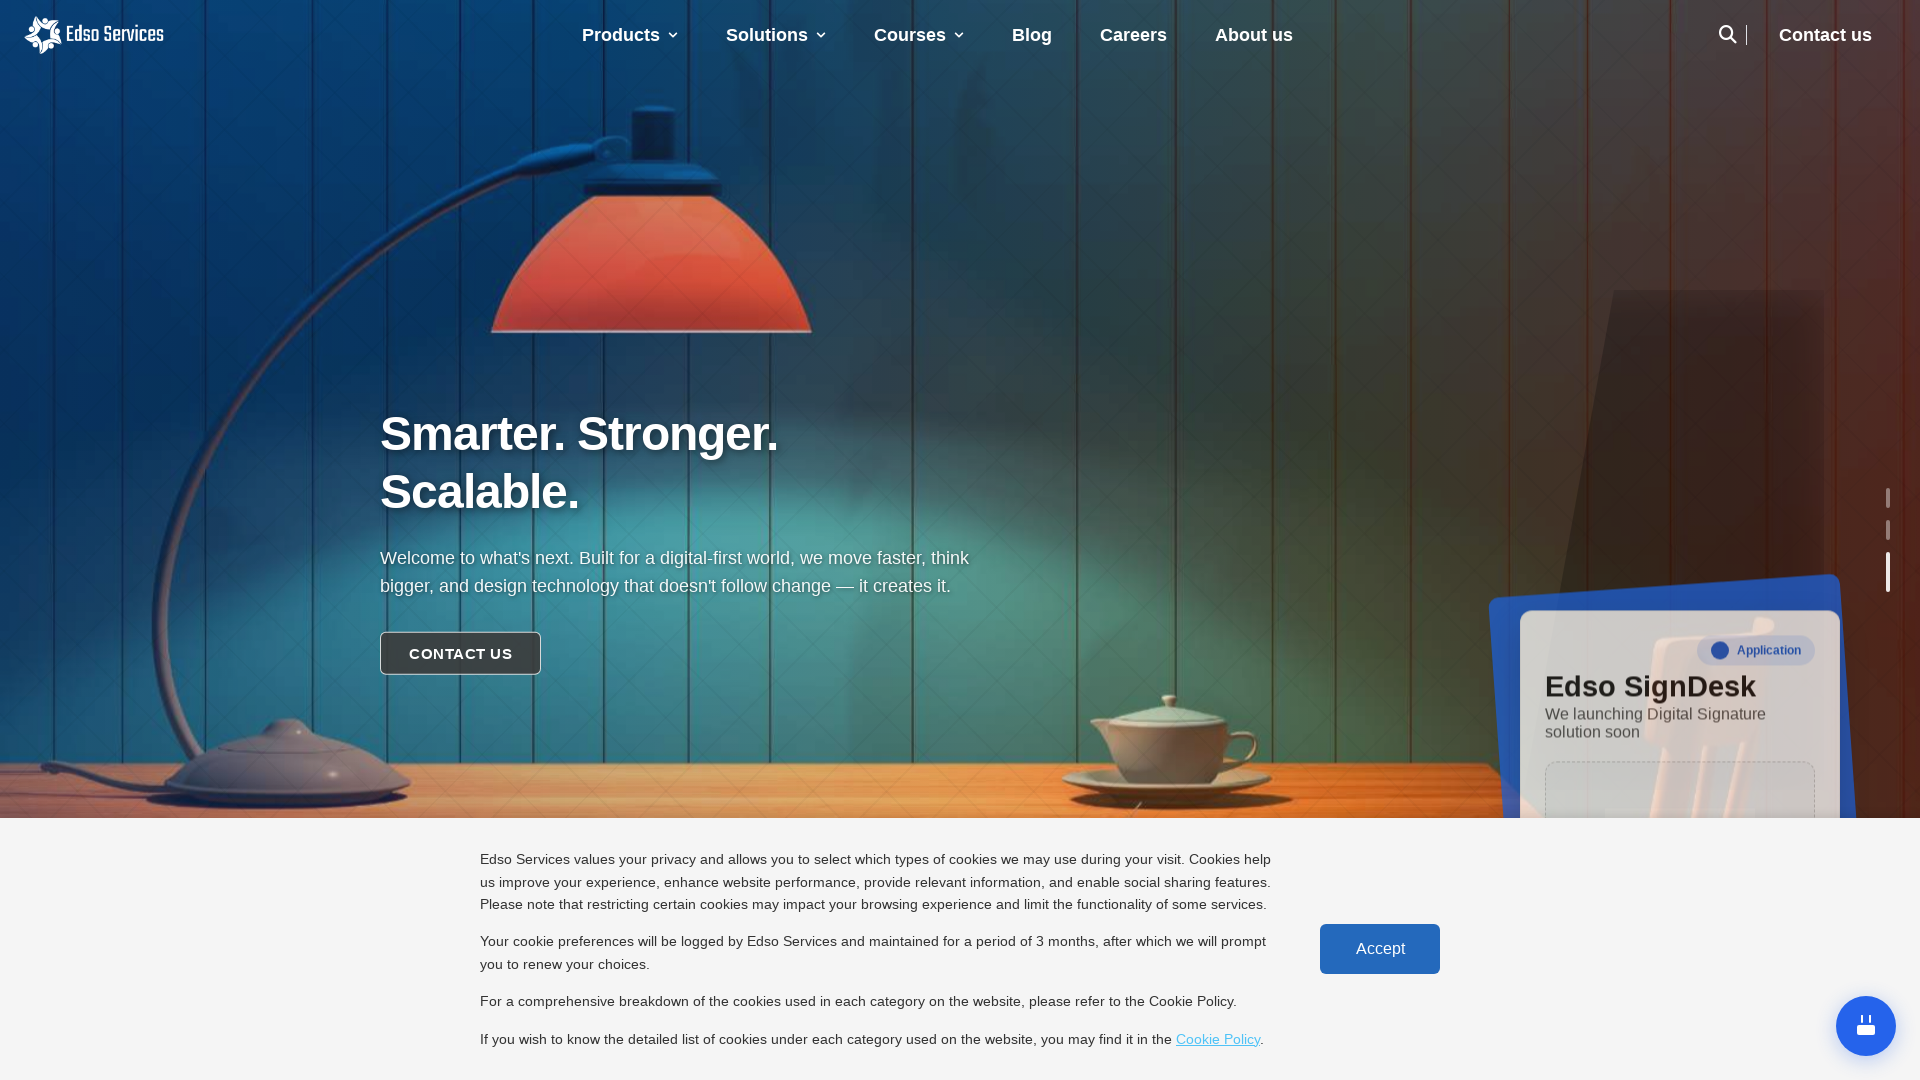

EDSO website fully loaded
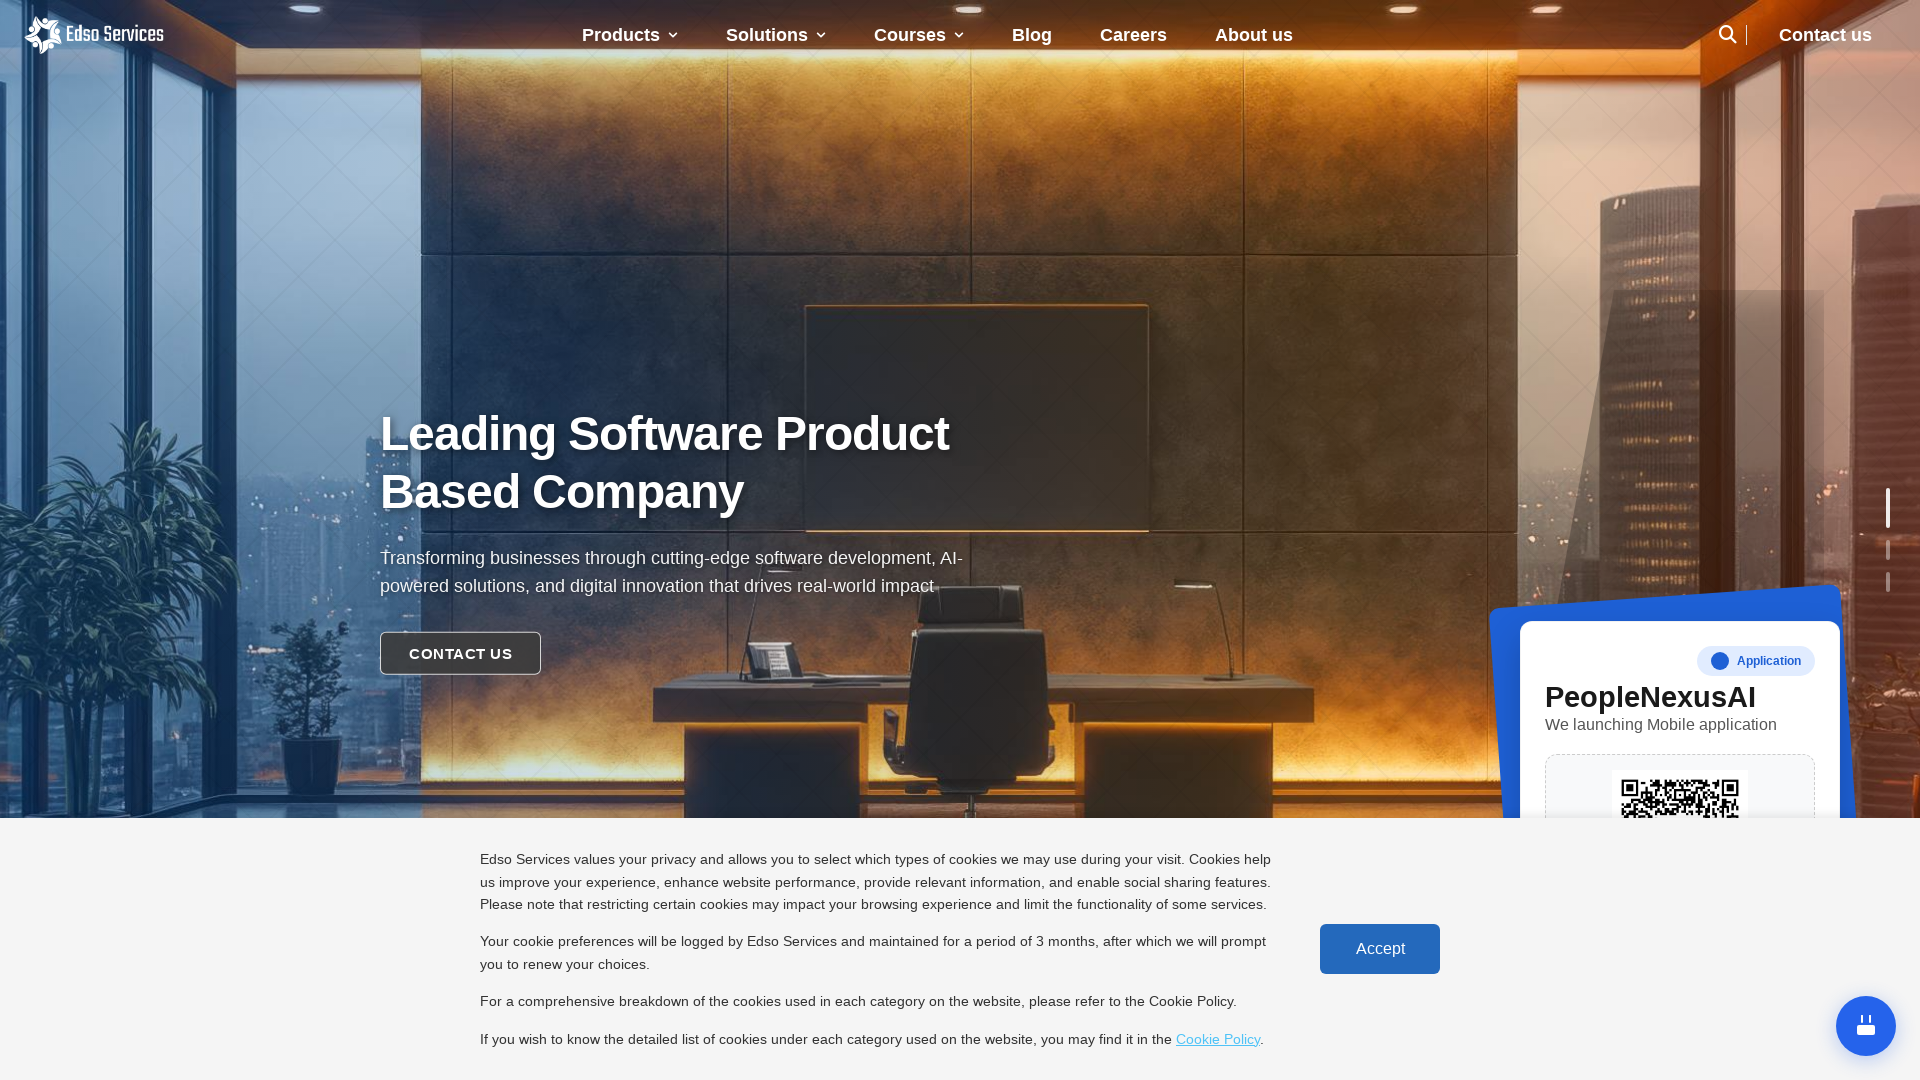

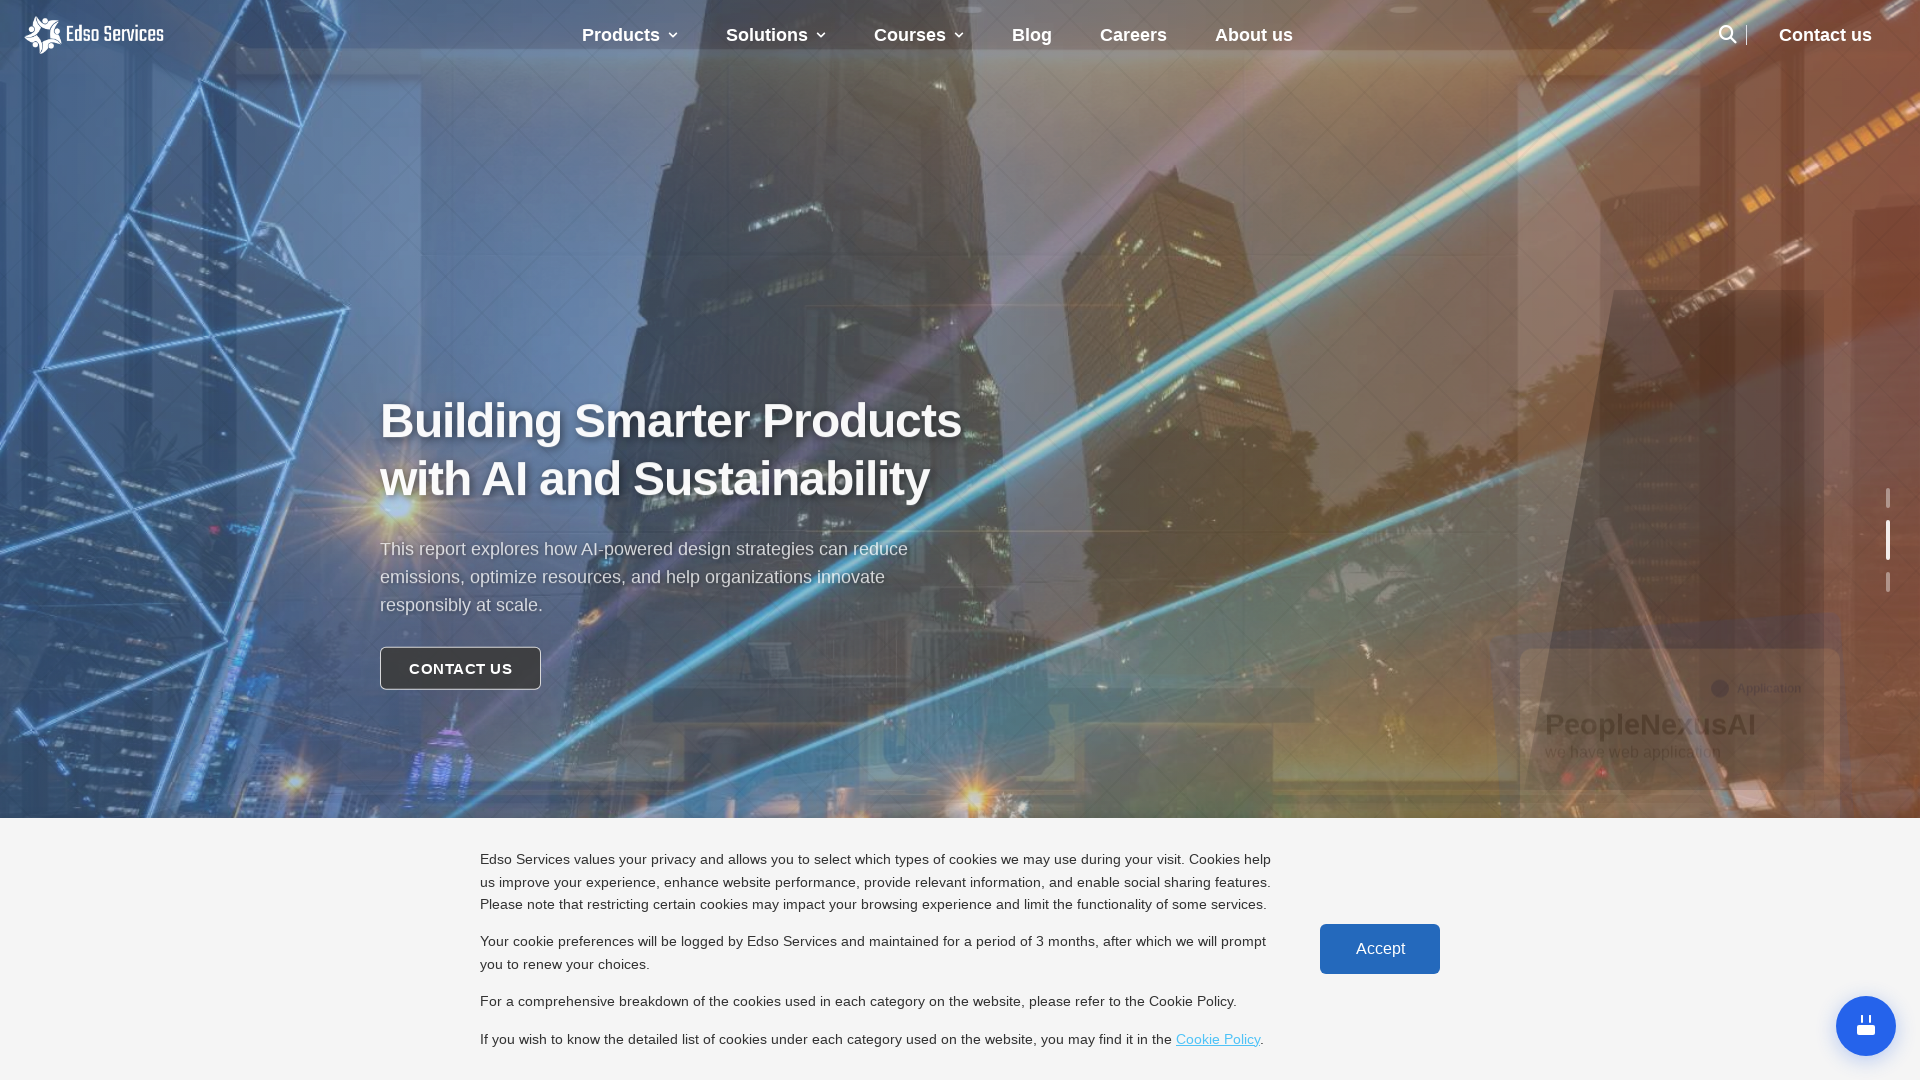